Tests dynamic content loading where an element is rendered after clicking a start button. Clicks the start button, waits for a loading bar to complete, and verifies that the "Hello World" finish text appears.

Starting URL: http://the-internet.herokuapp.com/dynamic_loading/2

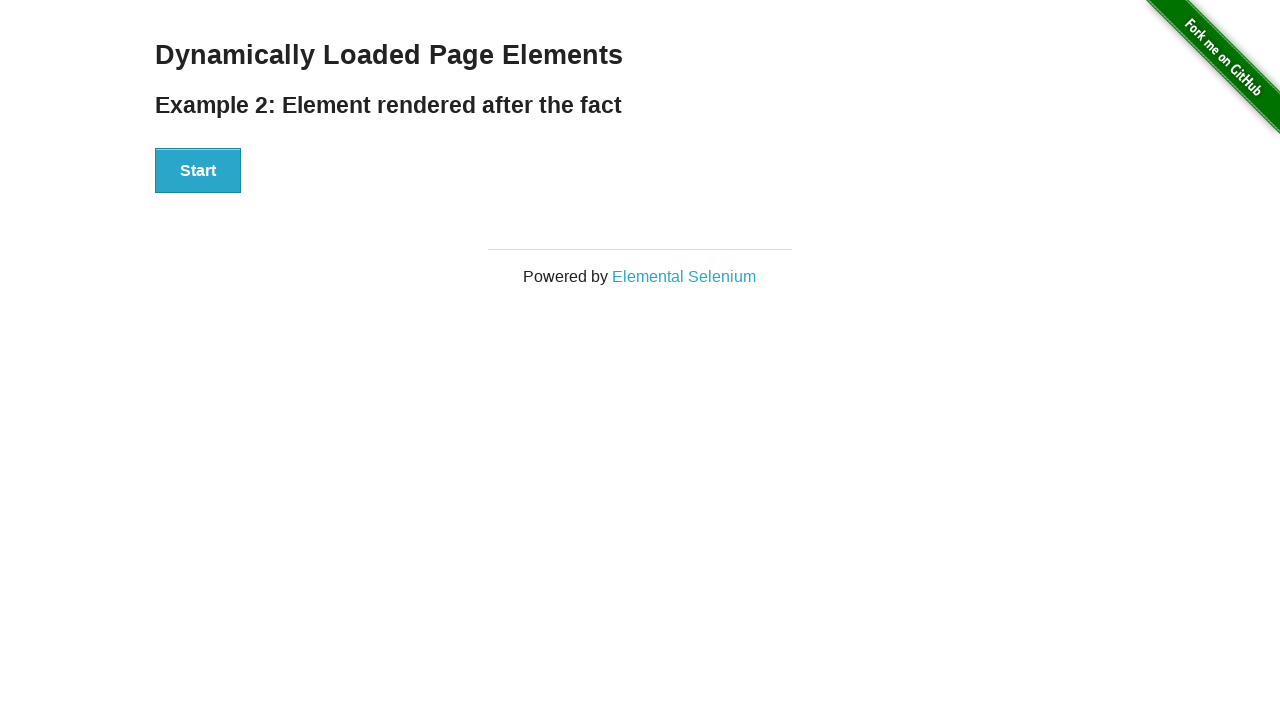

Clicked the Start button to trigger dynamic loading at (198, 171) on #start button
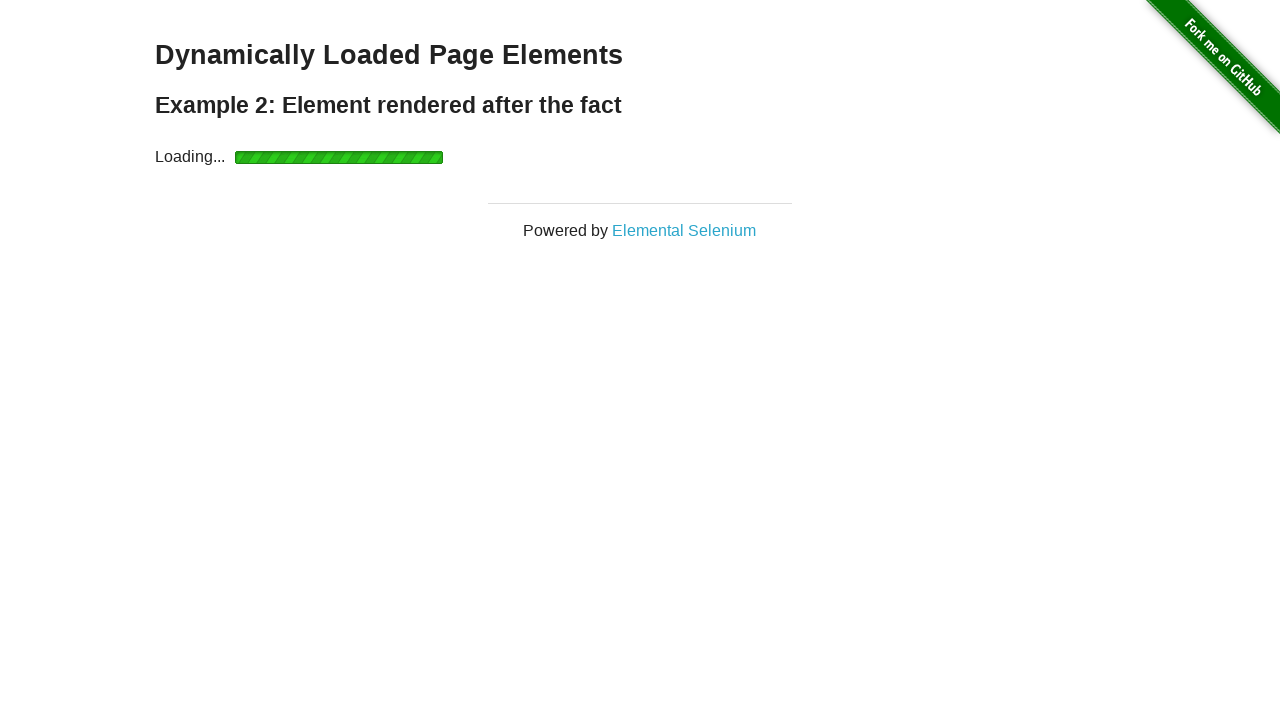

Waited for finish element to become visible after loading bar completes
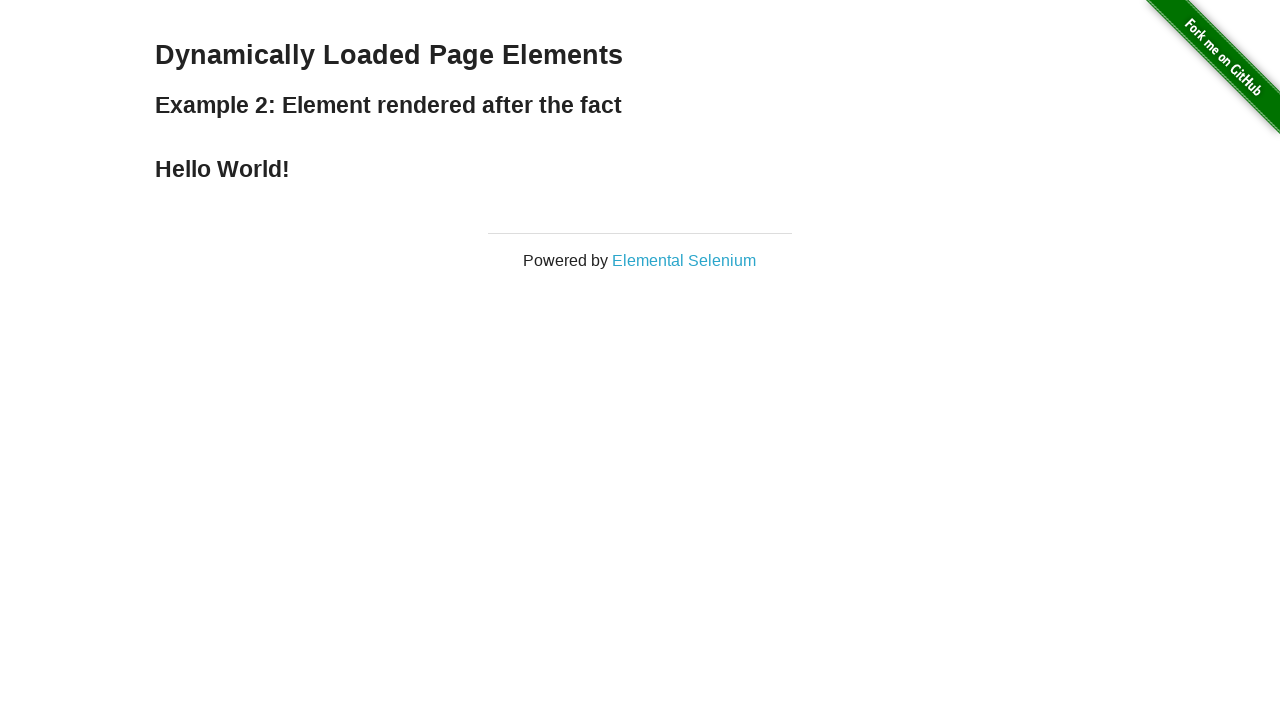

Verified that the 'Hello World' finish text is displayed
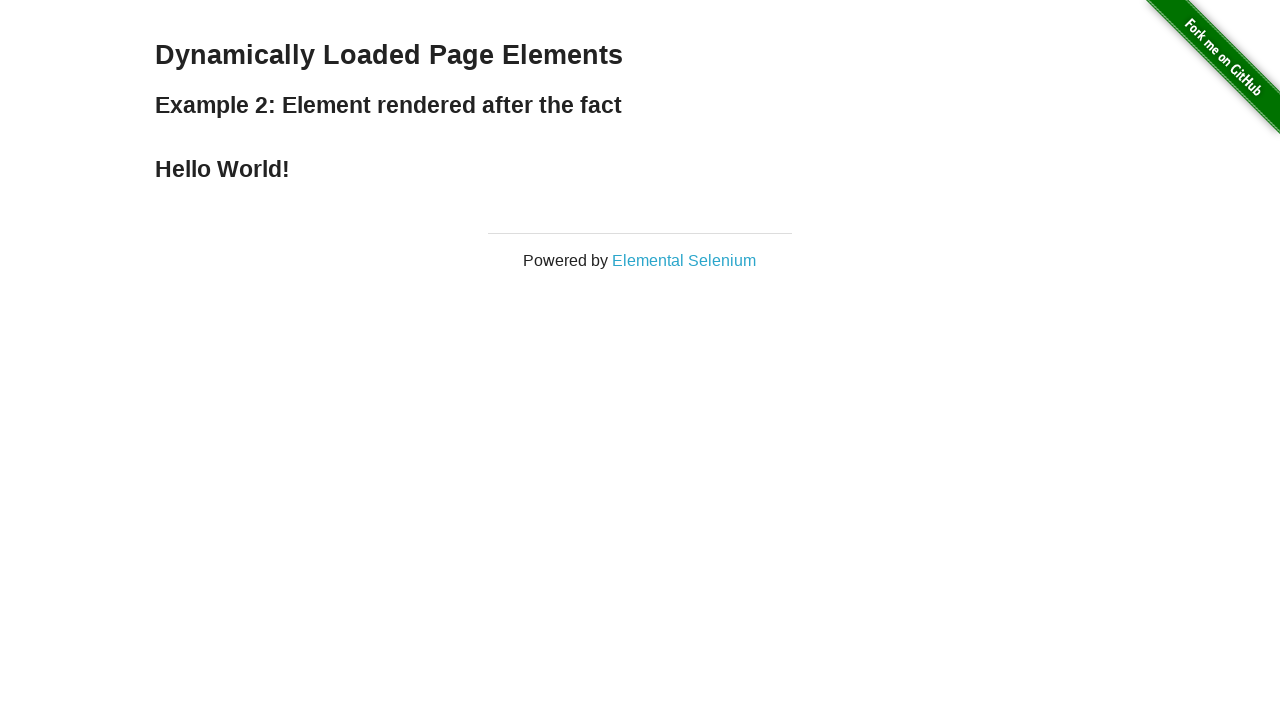

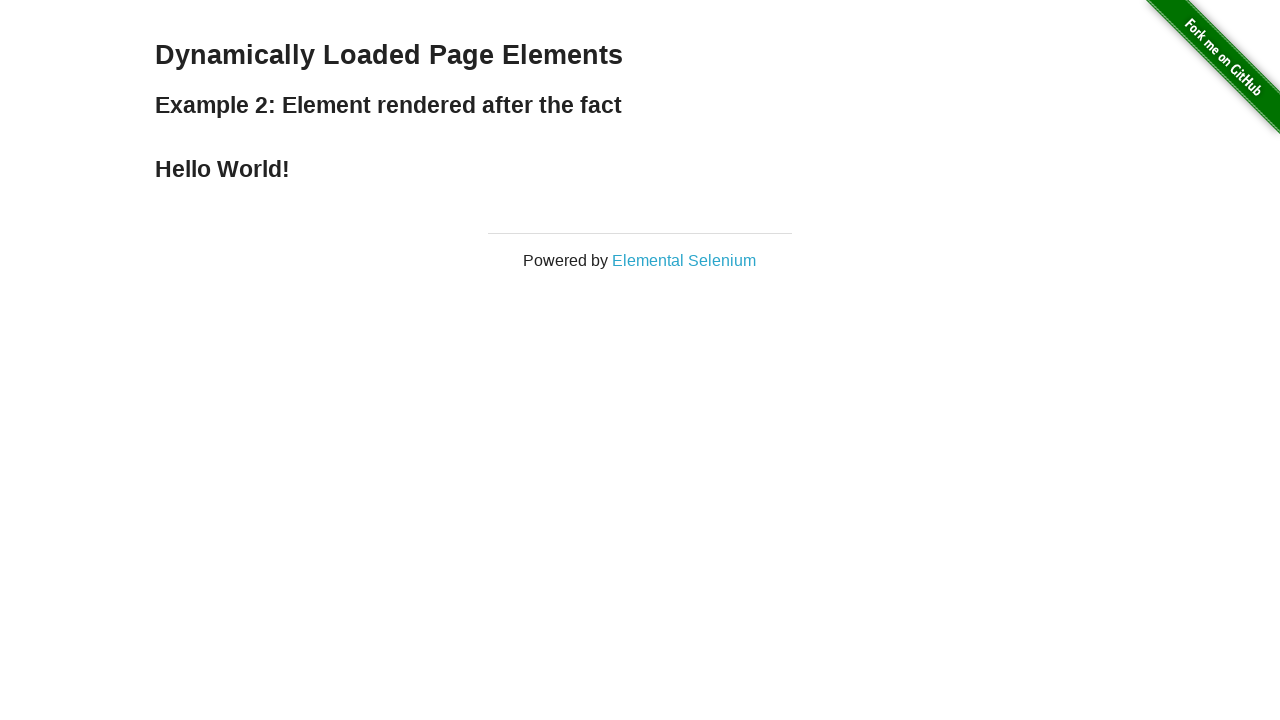